Tests checkbox functionality by verifying initial state, clicking a checkbox, and counting total checkboxes on the page

Starting URL: https://rahulshettyacademy.com/dropdownsPractise/

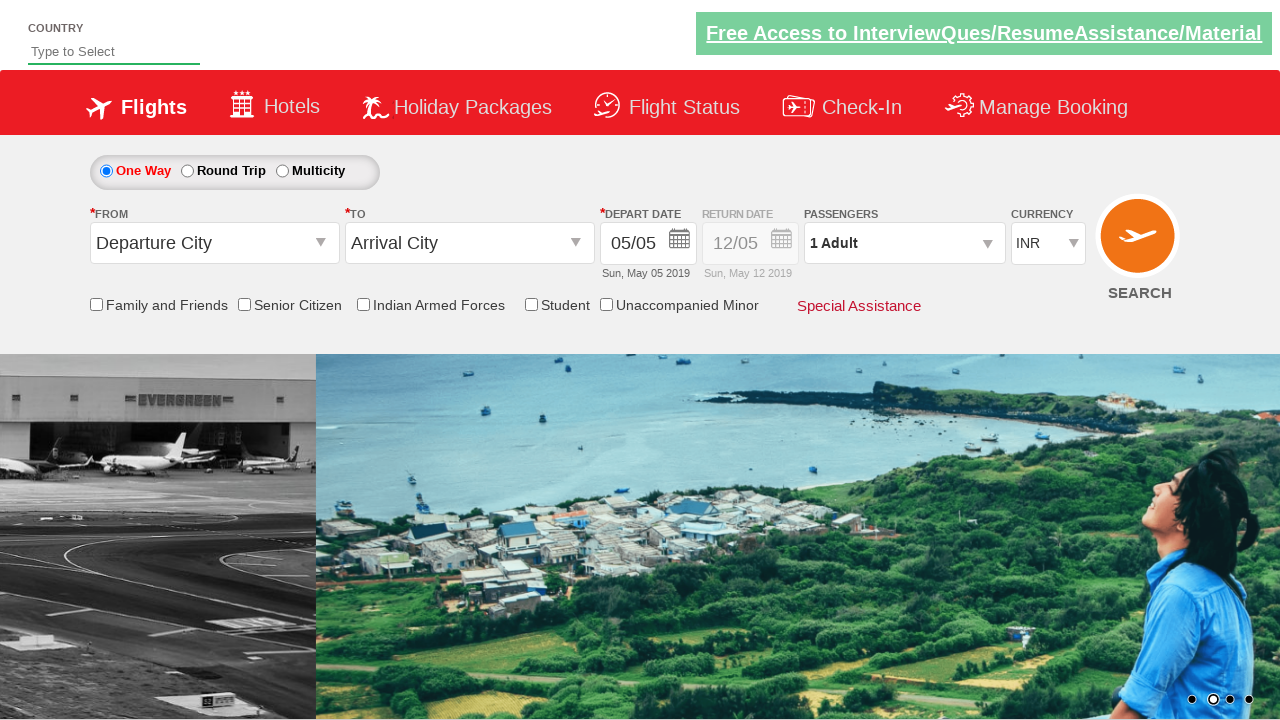

Verified student discount checkbox is initially unchecked
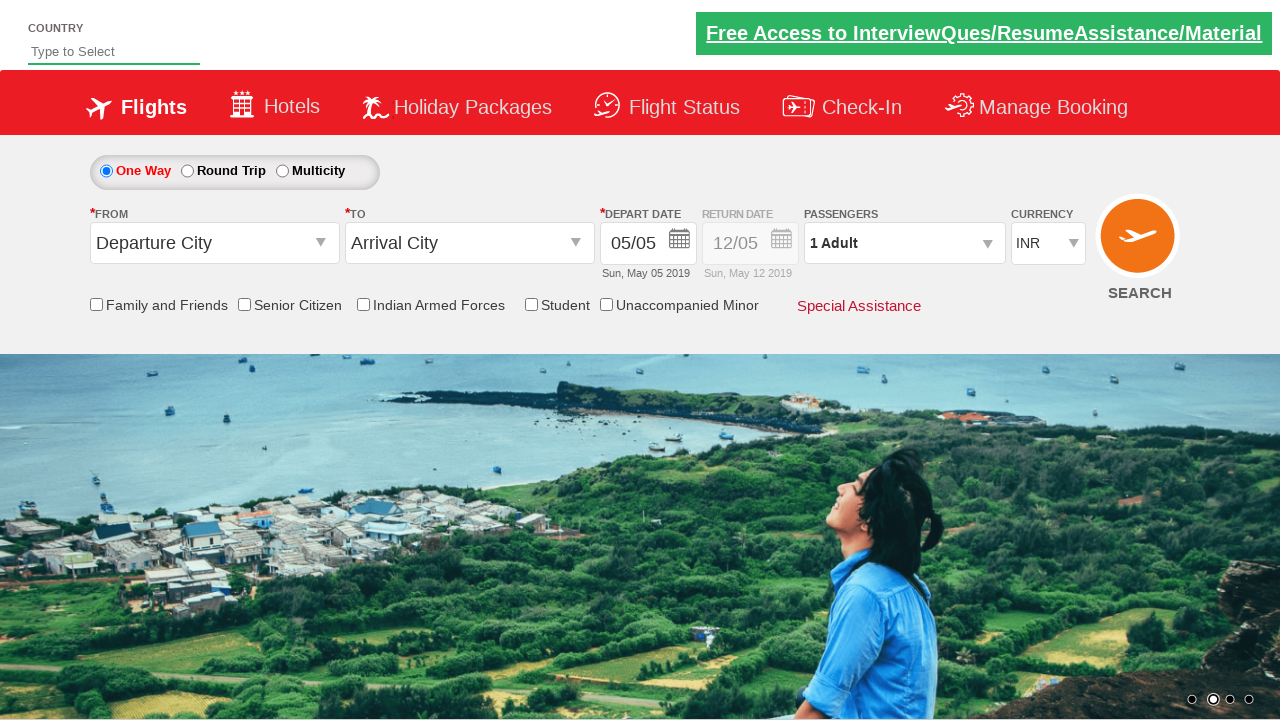

Clicked student discount checkbox at (531, 304) on input[id*='StudentDiscount']
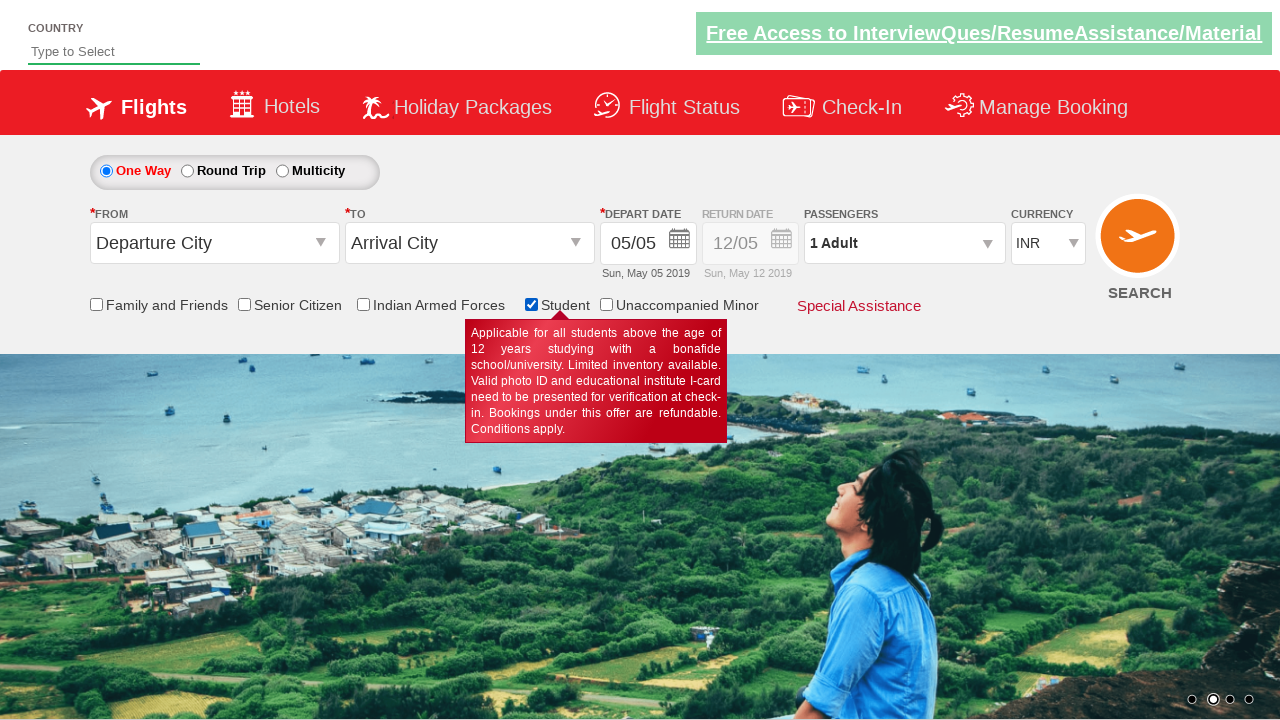

Verified student discount checkbox is now checked
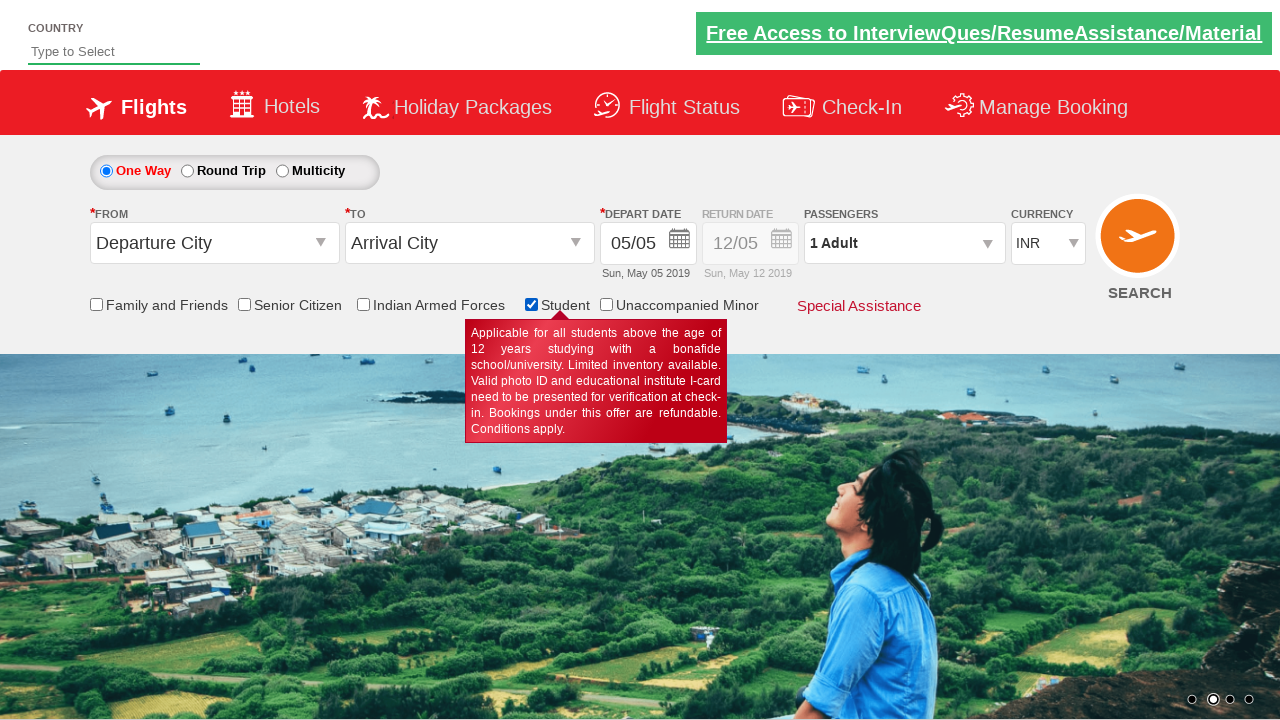

Verified total count of checkboxes on page is 6
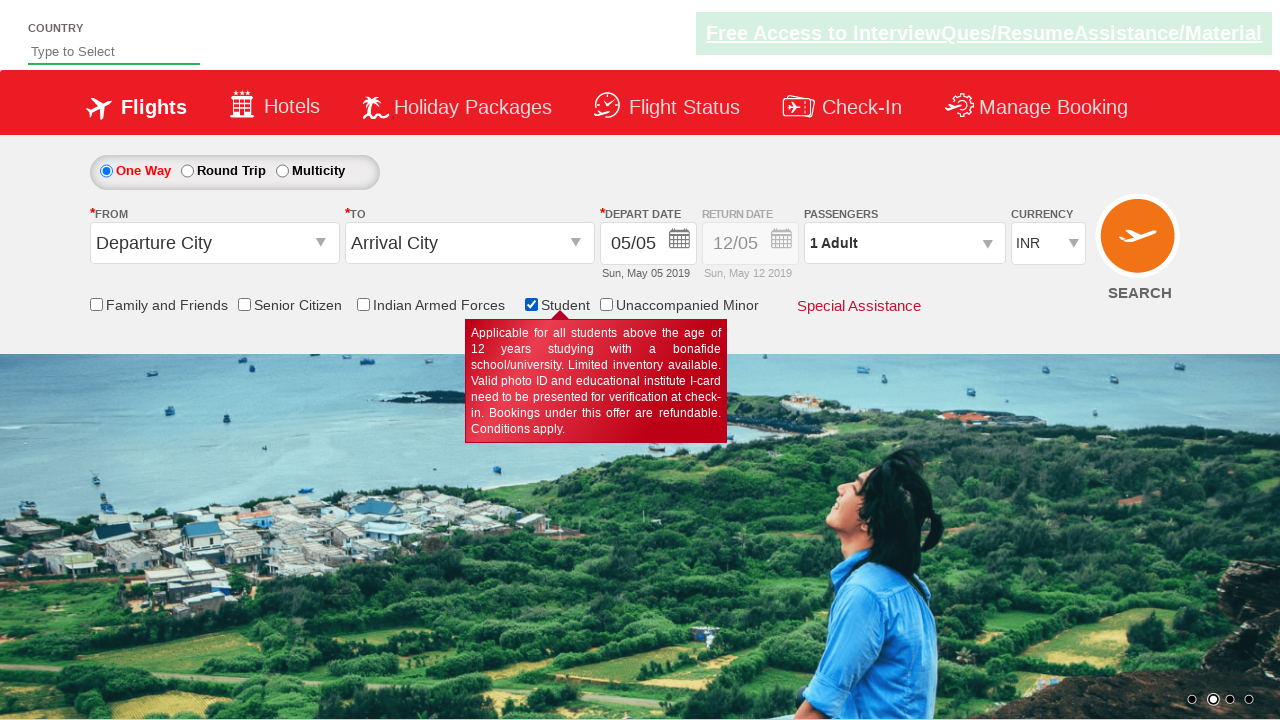

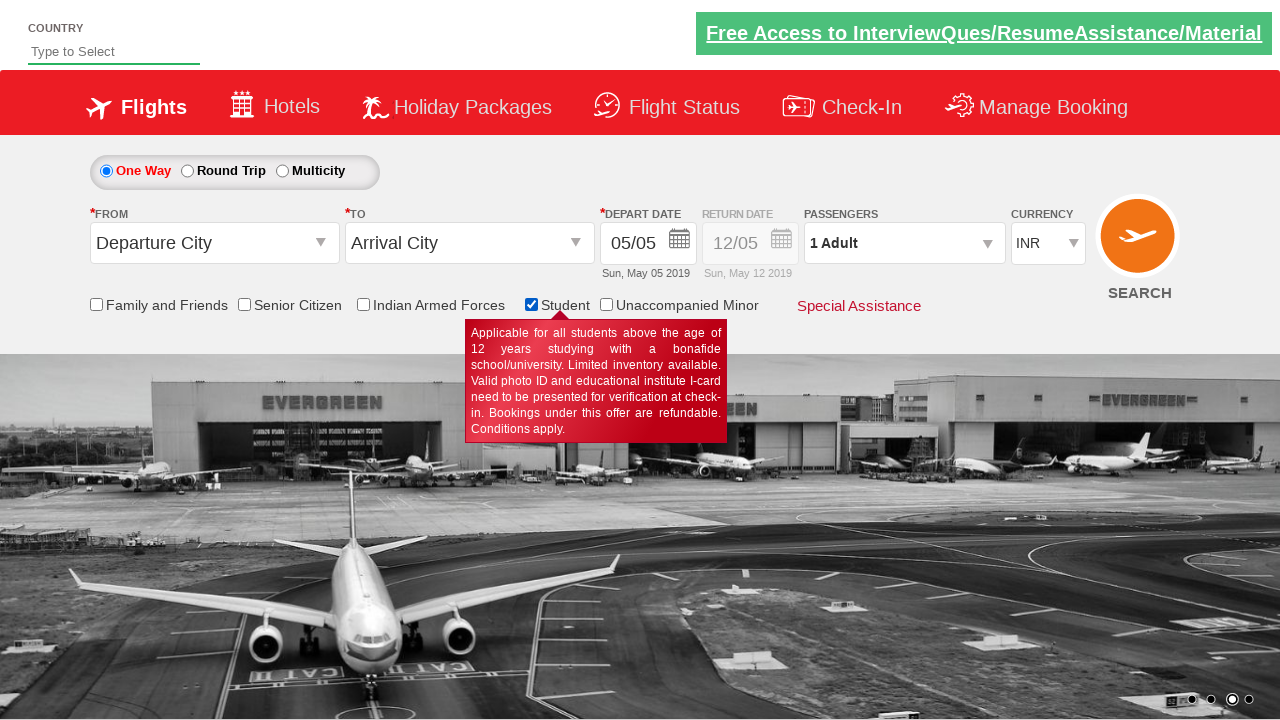